Retrieves a value from an element's attribute, performs a calculation, and submits a form with the calculated value along with checkbox and radio button selections

Starting URL: http://suninjuly.github.io/get_attribute.html

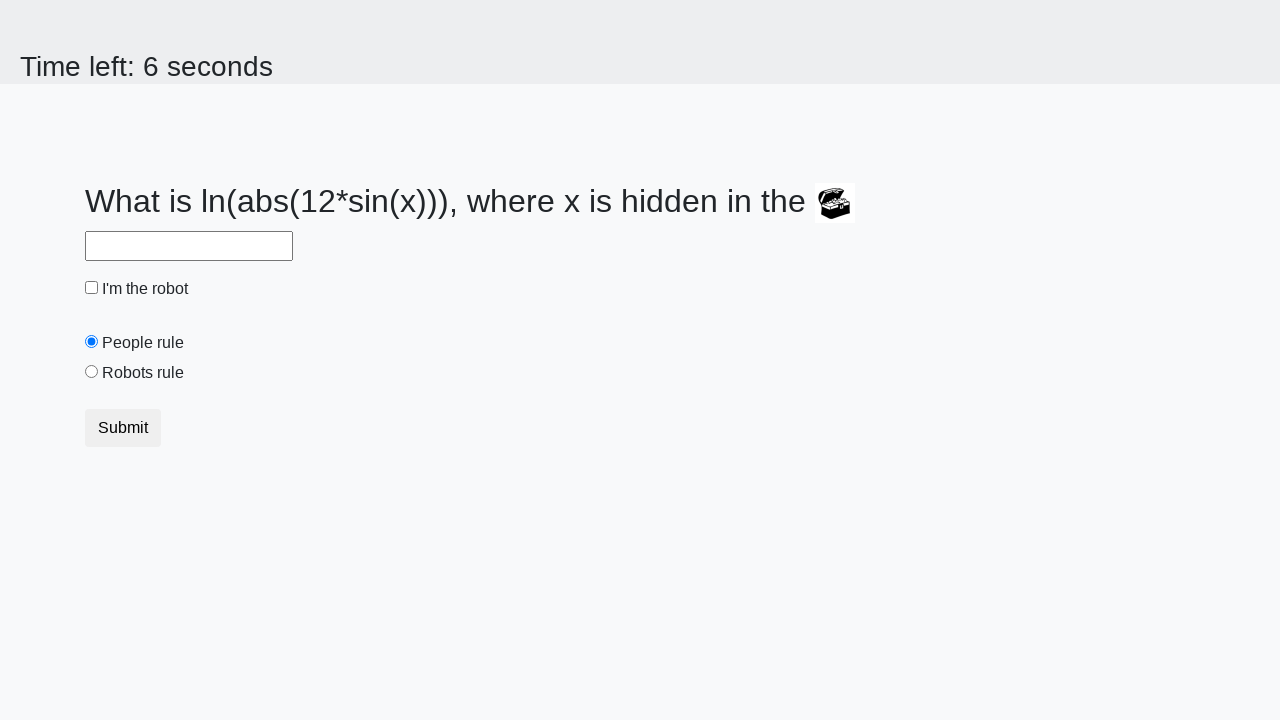

Located treasure element with valuex attribute
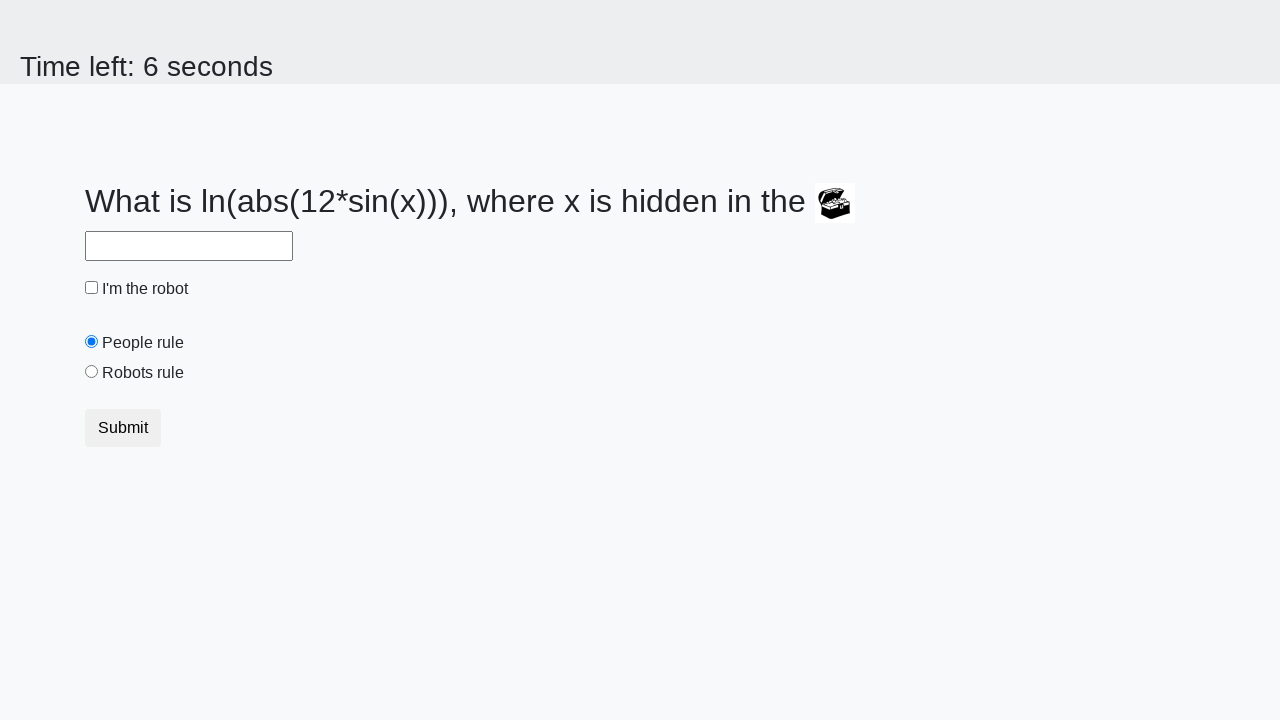

Retrieved valuex attribute from treasure element: 885
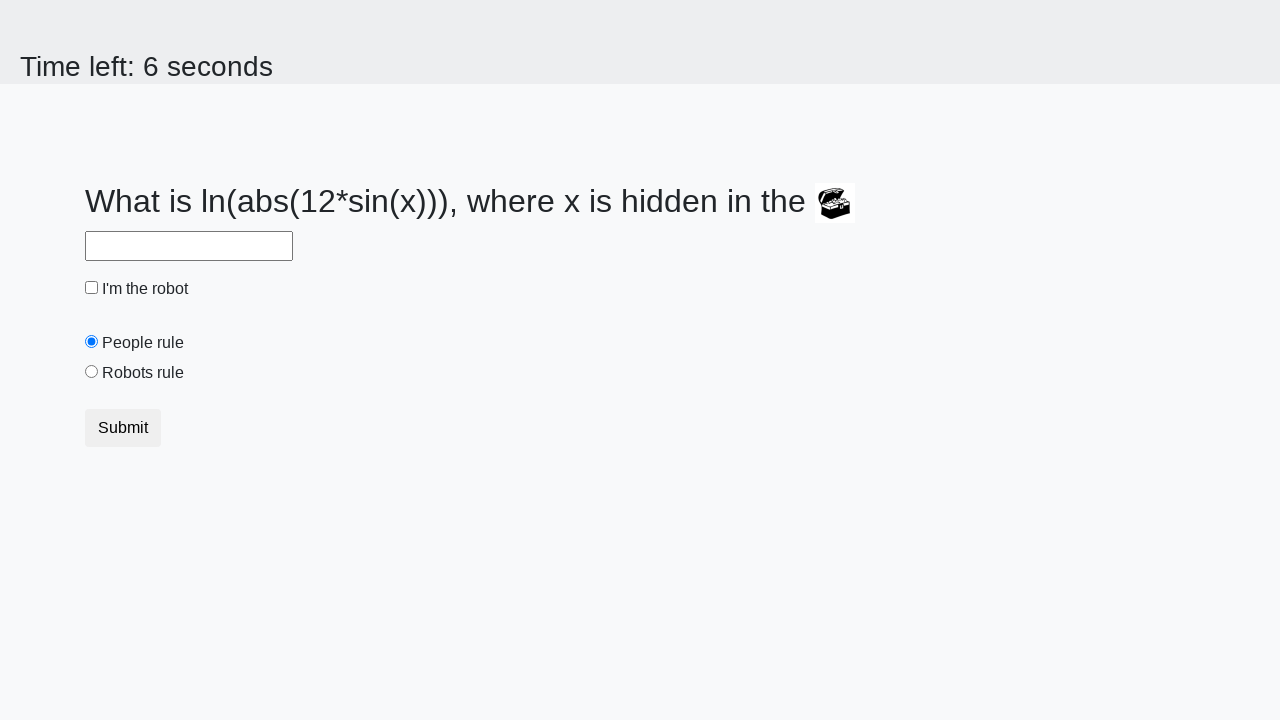

Calculated result using math formula: y = log(abs(12 * sin(885))) = 2.263135296432584
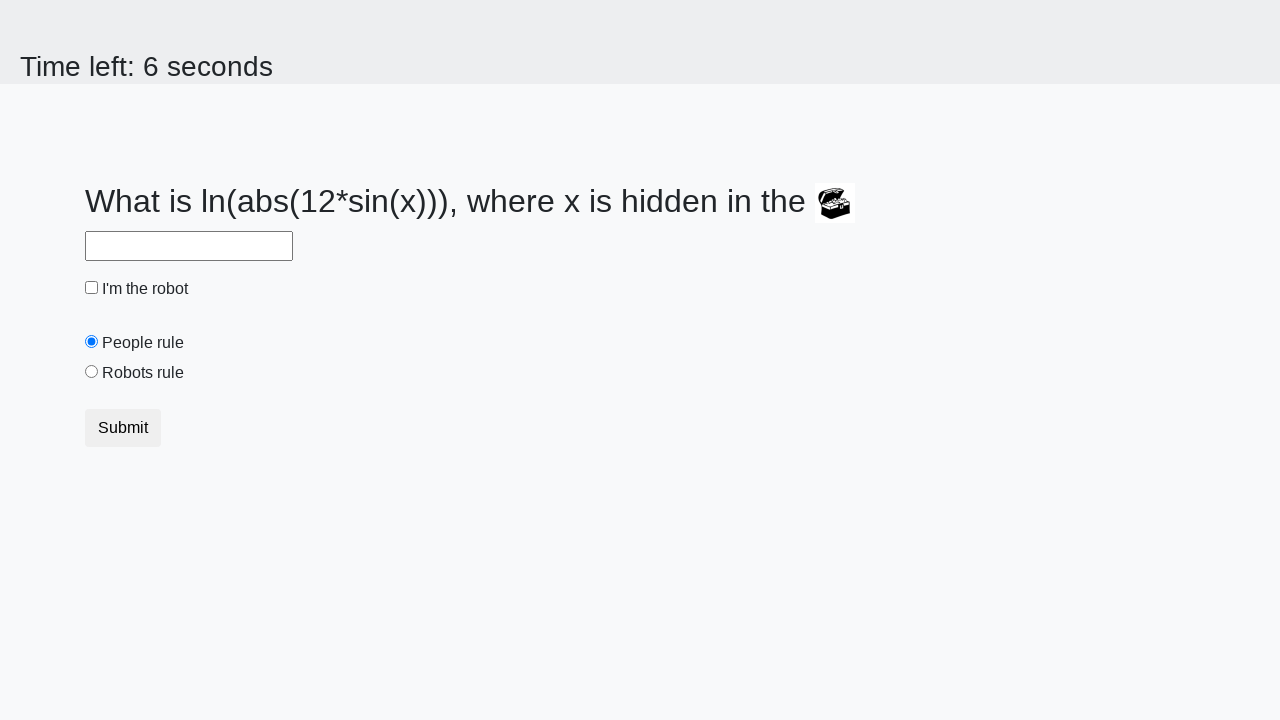

Filled answer field with calculated value: 2.263135296432584 on #answer
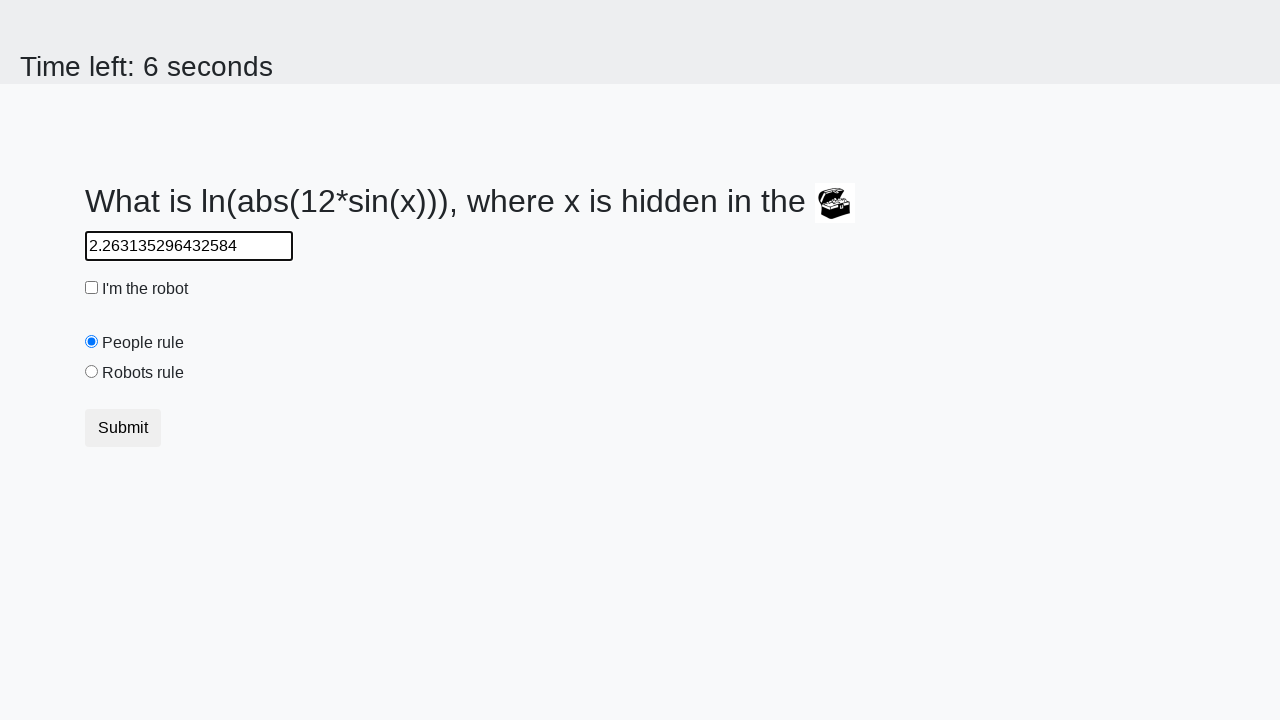

Clicked robot checkbox to enable it at (92, 288) on #robotCheckbox
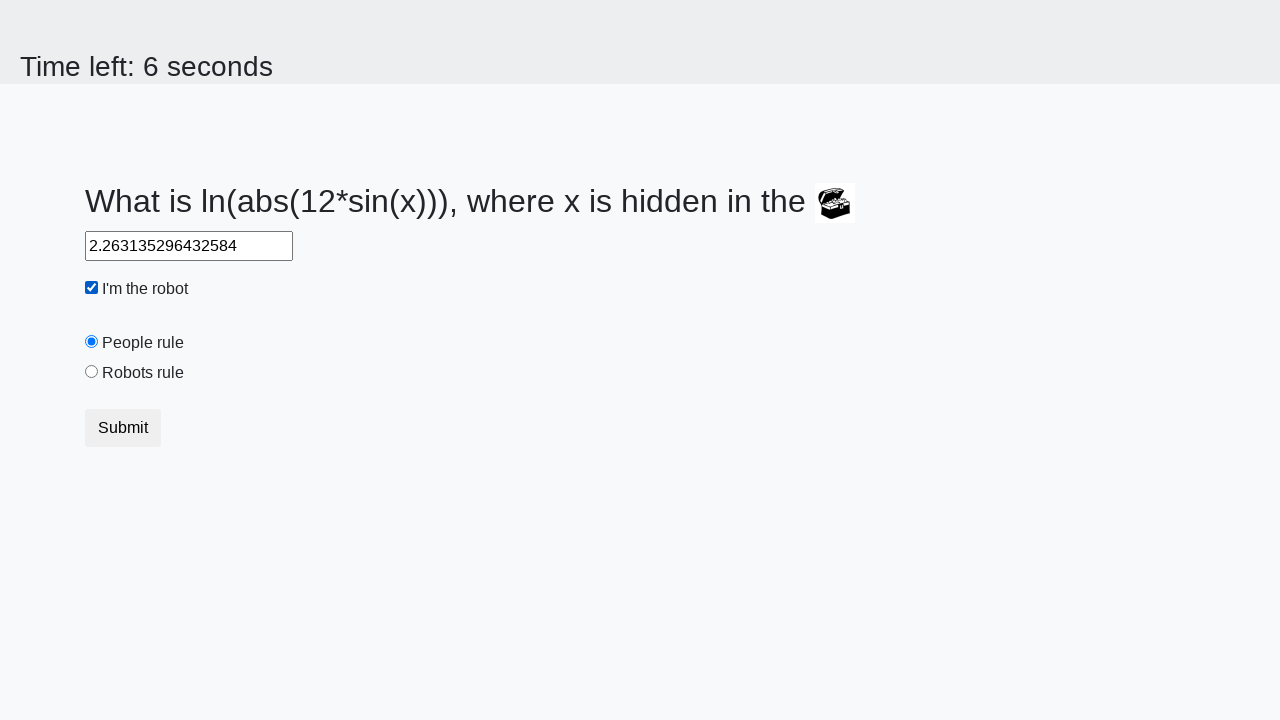

Selected 'robots rule' radio button at (92, 372) on #robotsRule
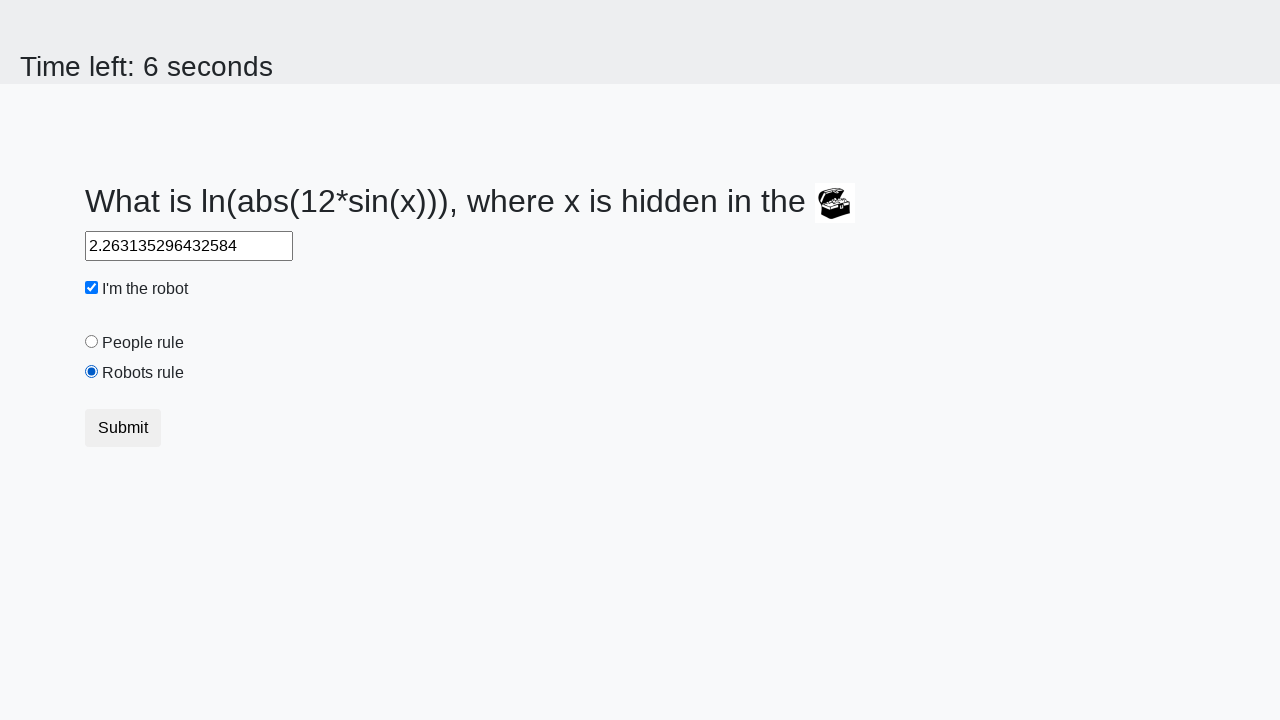

Clicked submit button to submit form at (123, 428) on button.btn
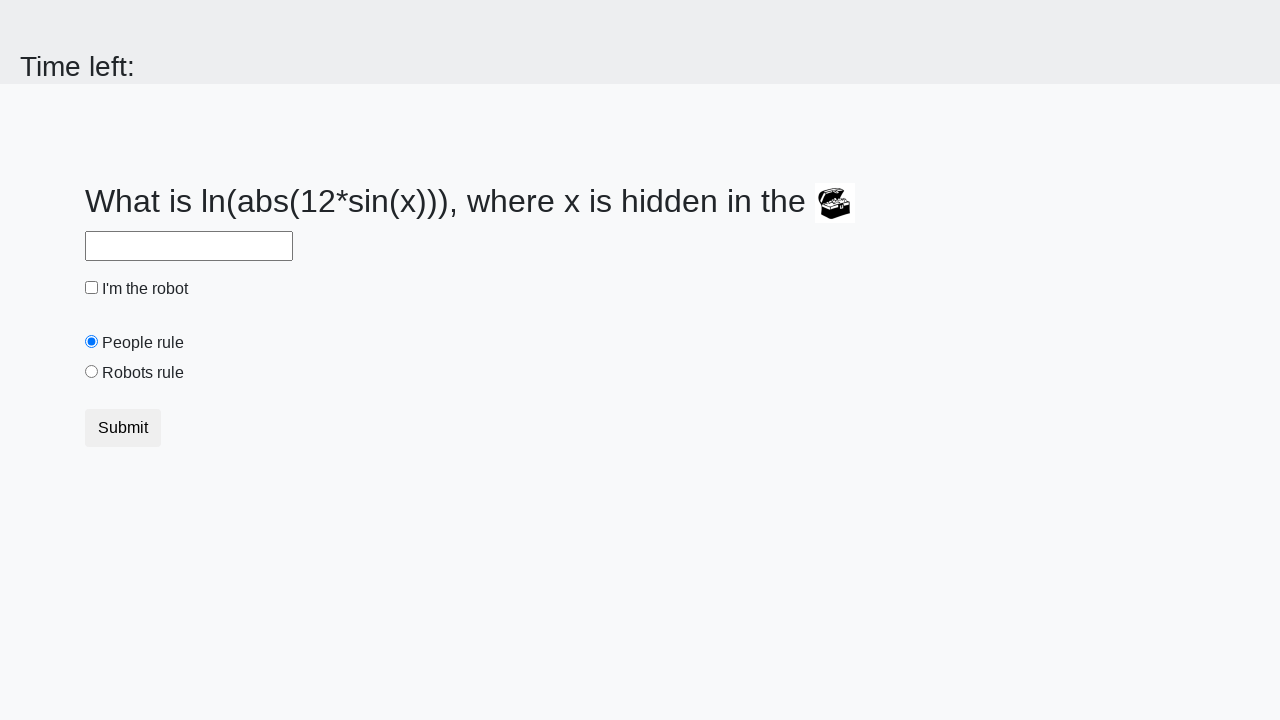

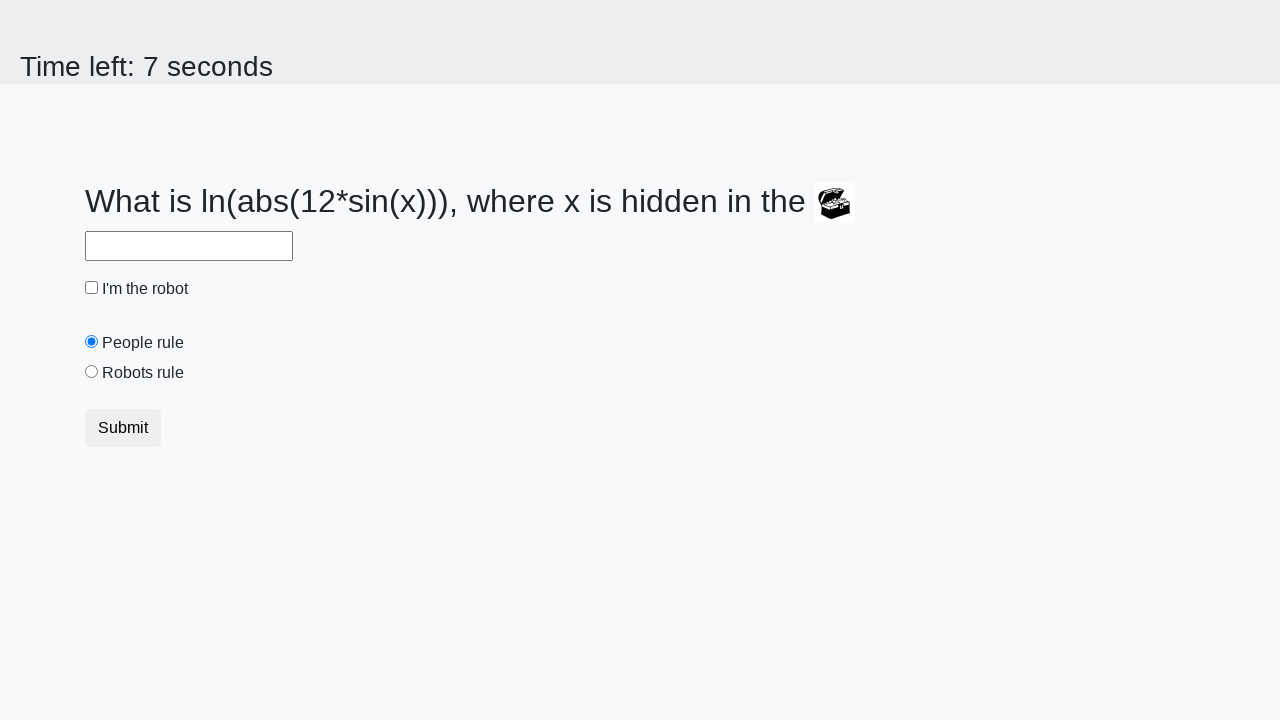